Solves a math challenge by extracting a value from an element attribute, calculating the result, and submitting the form with checkbox and radio selections

Starting URL: http://suninjuly.github.io/get_attribute.html

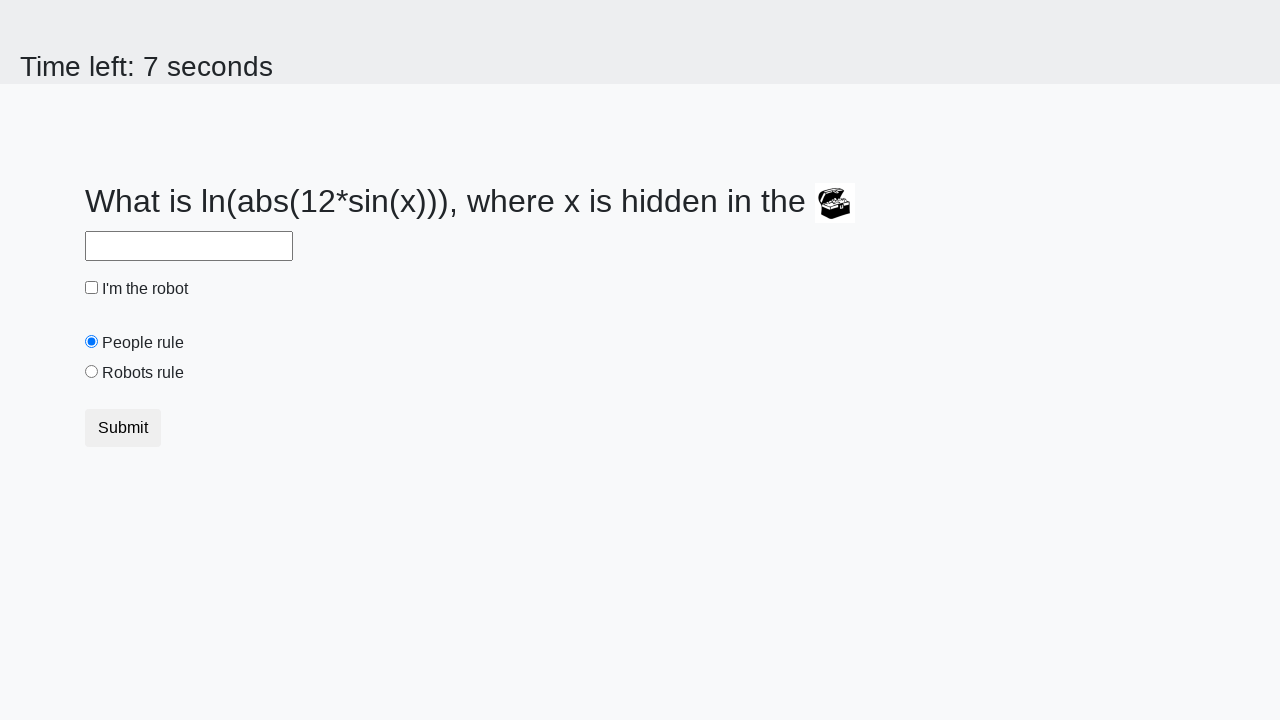

Located treasure element with id 'treasure'
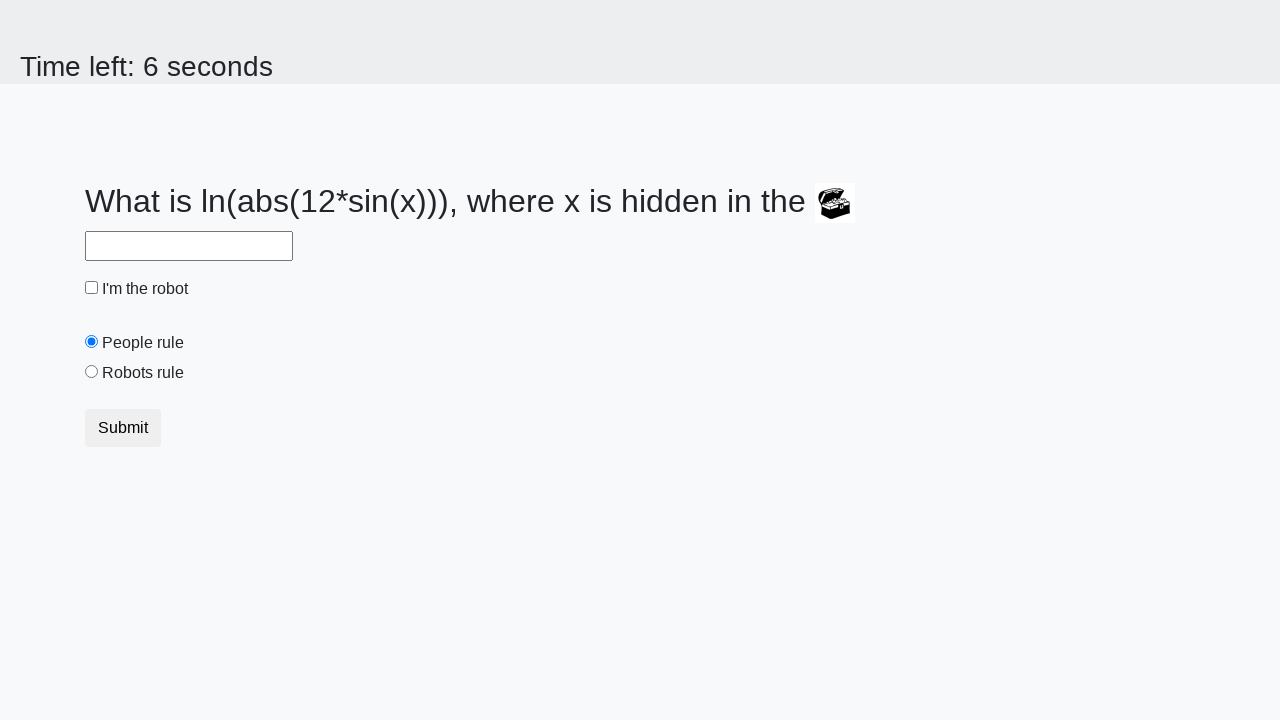

Extracted 'valuex' attribute from treasure element: 268
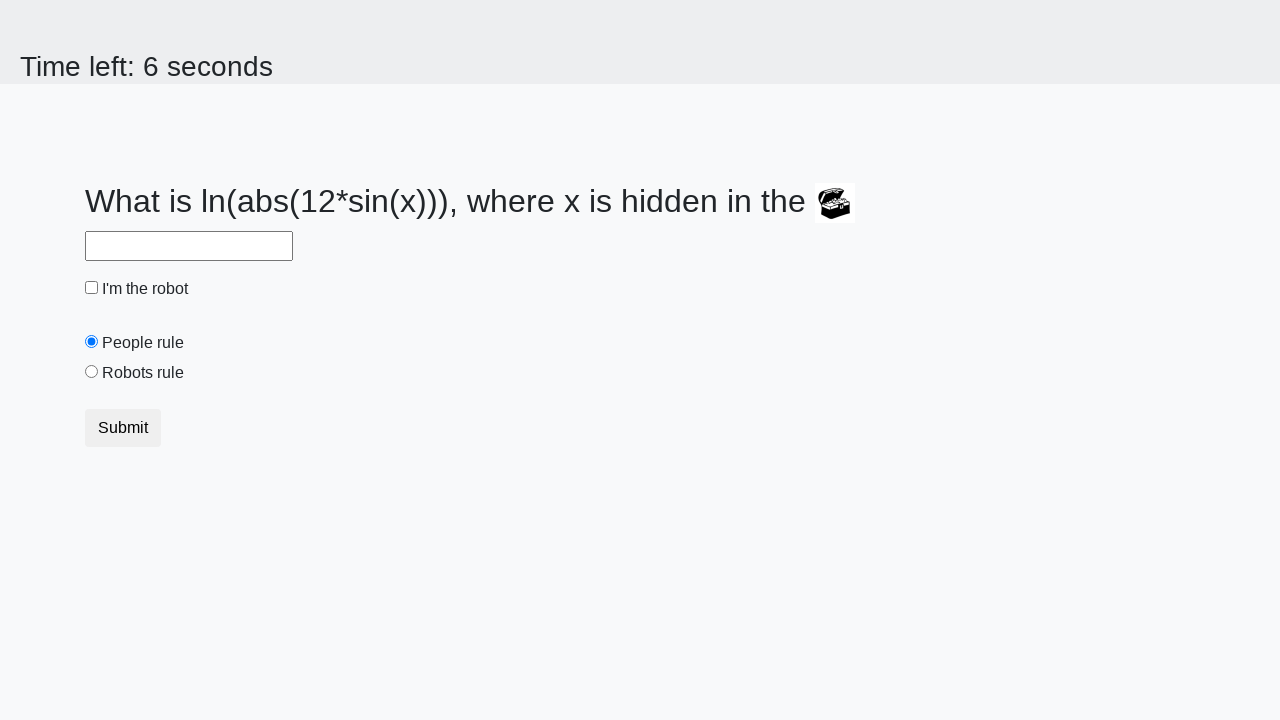

Calculated math formula result: 2.288691029186393
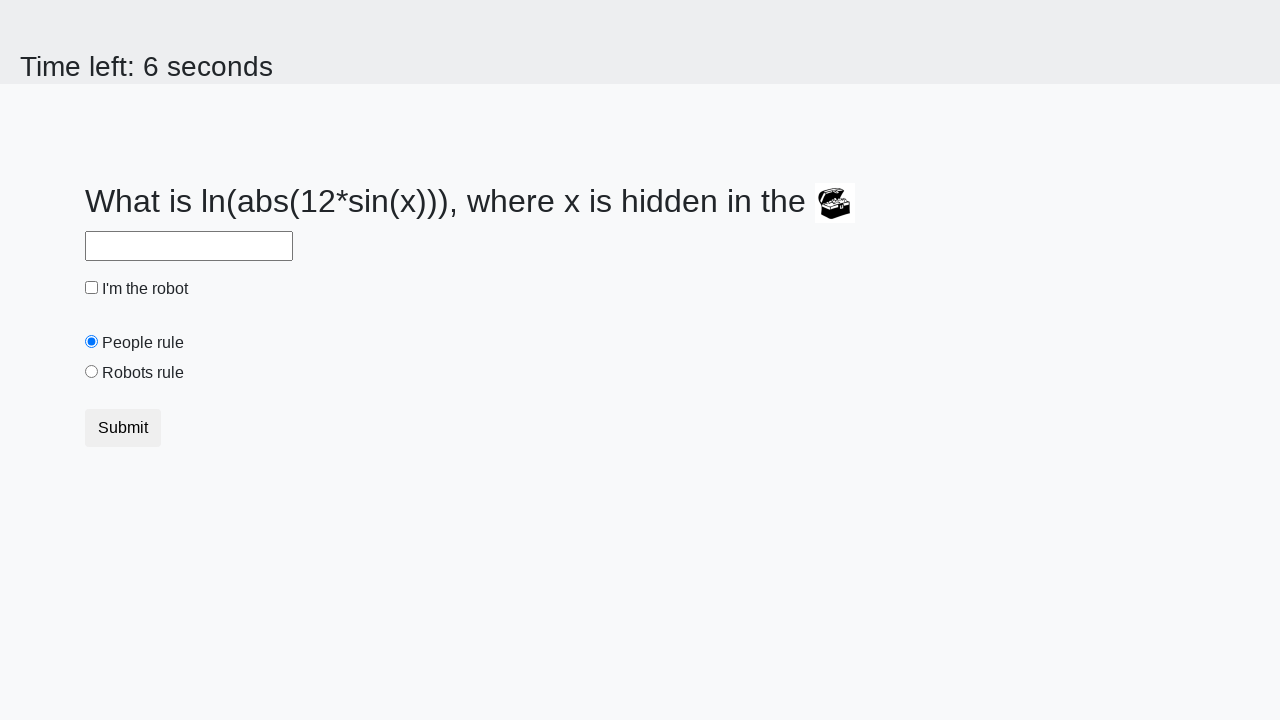

Filled answer field with calculated value: 2.288691029186393 on #answer
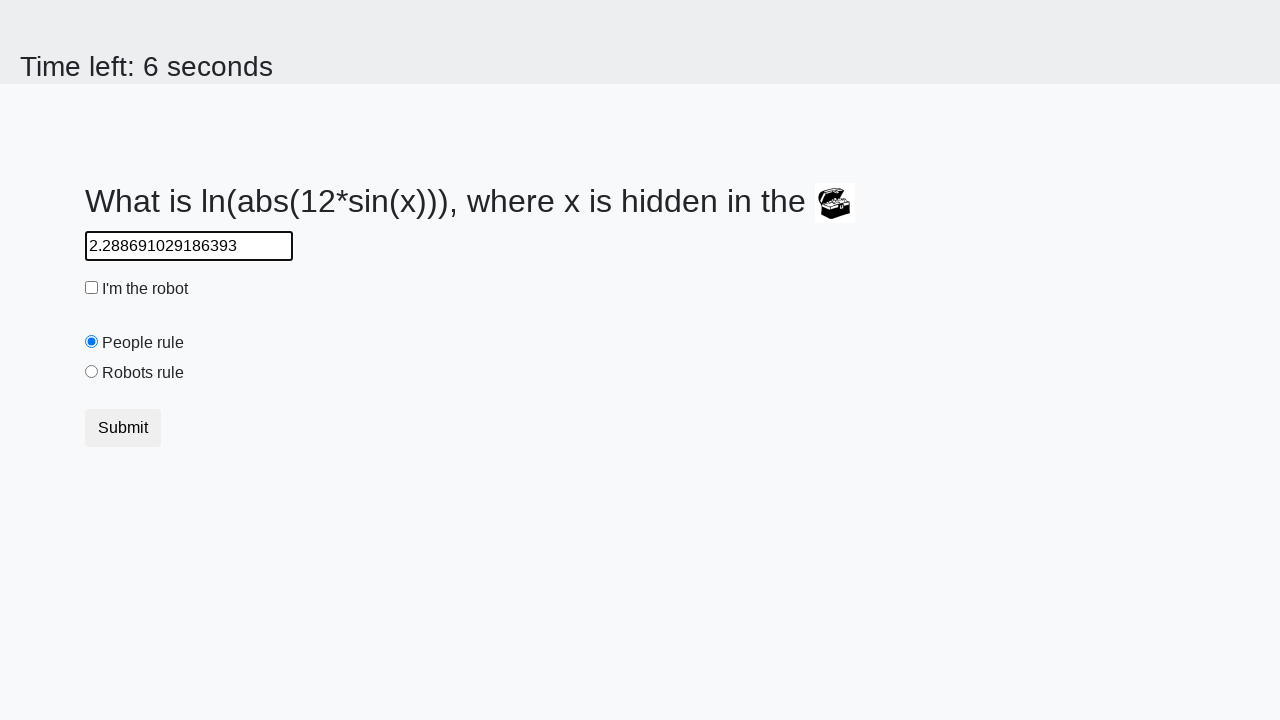

Clicked checkbox to enable it at (92, 288) on [type='checkbox']
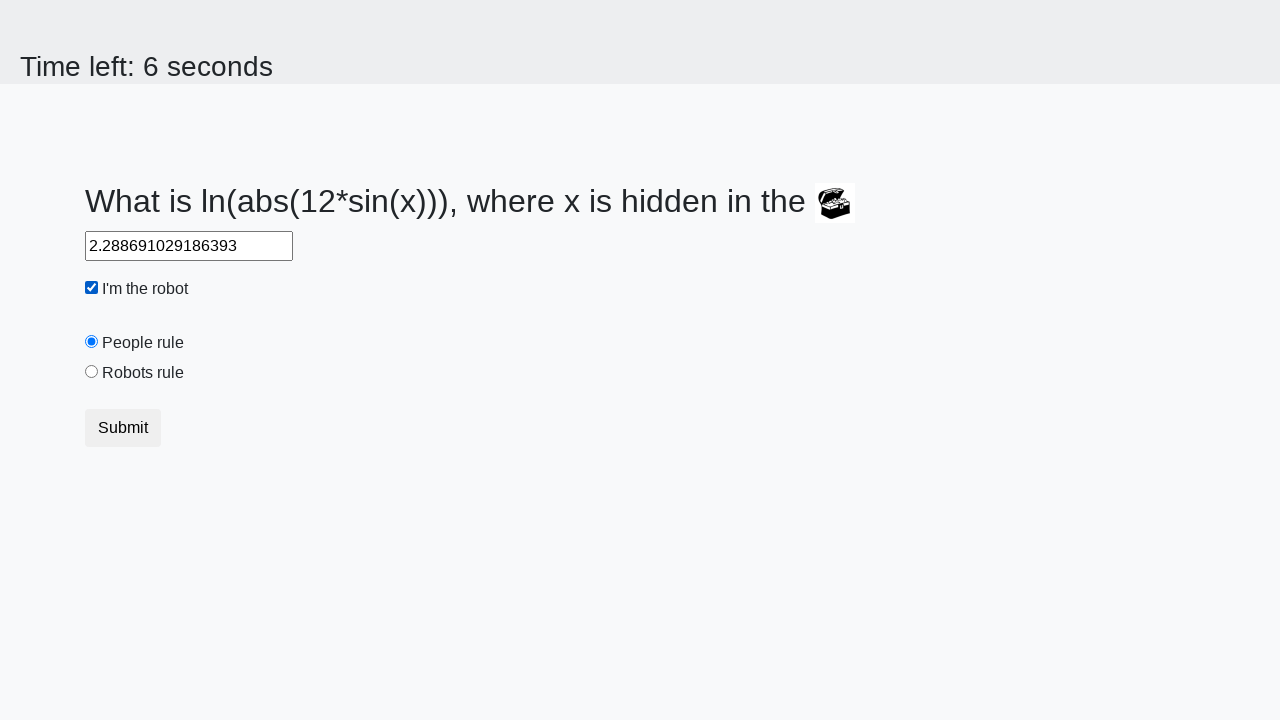

Selected 'robotsRule' radio button at (92, 372) on #robotsRule
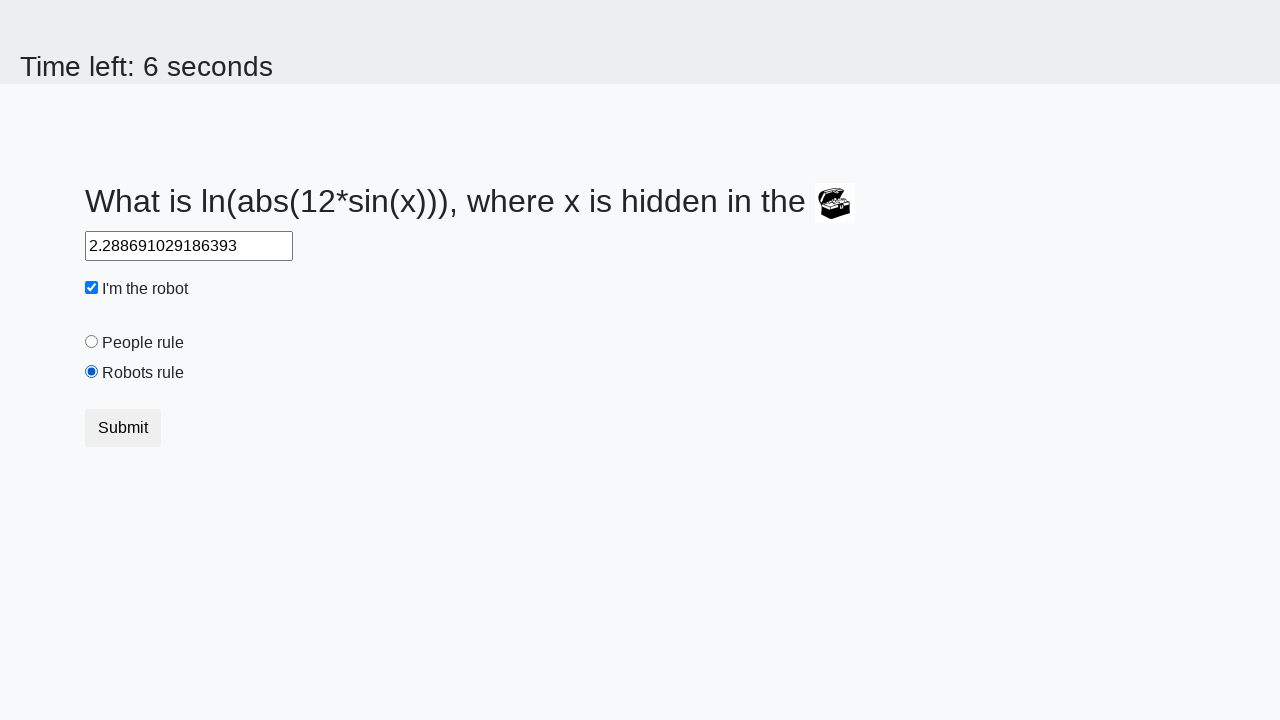

Clicked submit button to submit the form at (123, 428) on button.btn
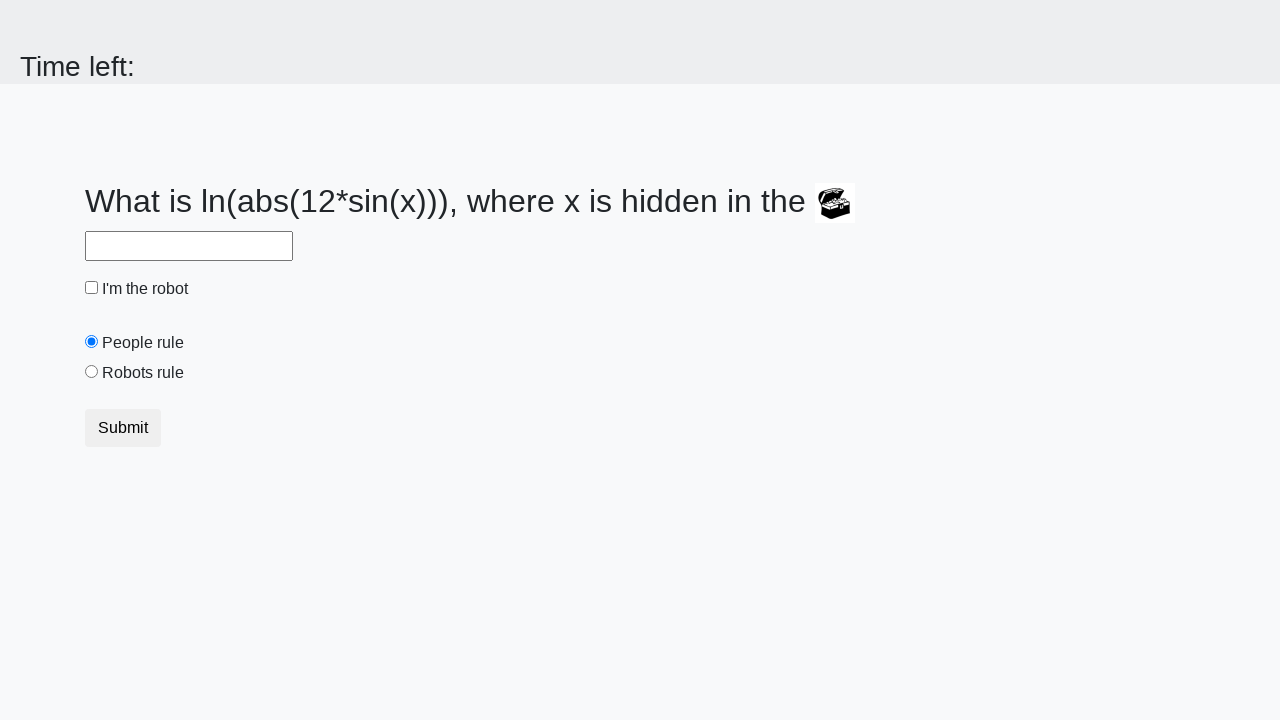

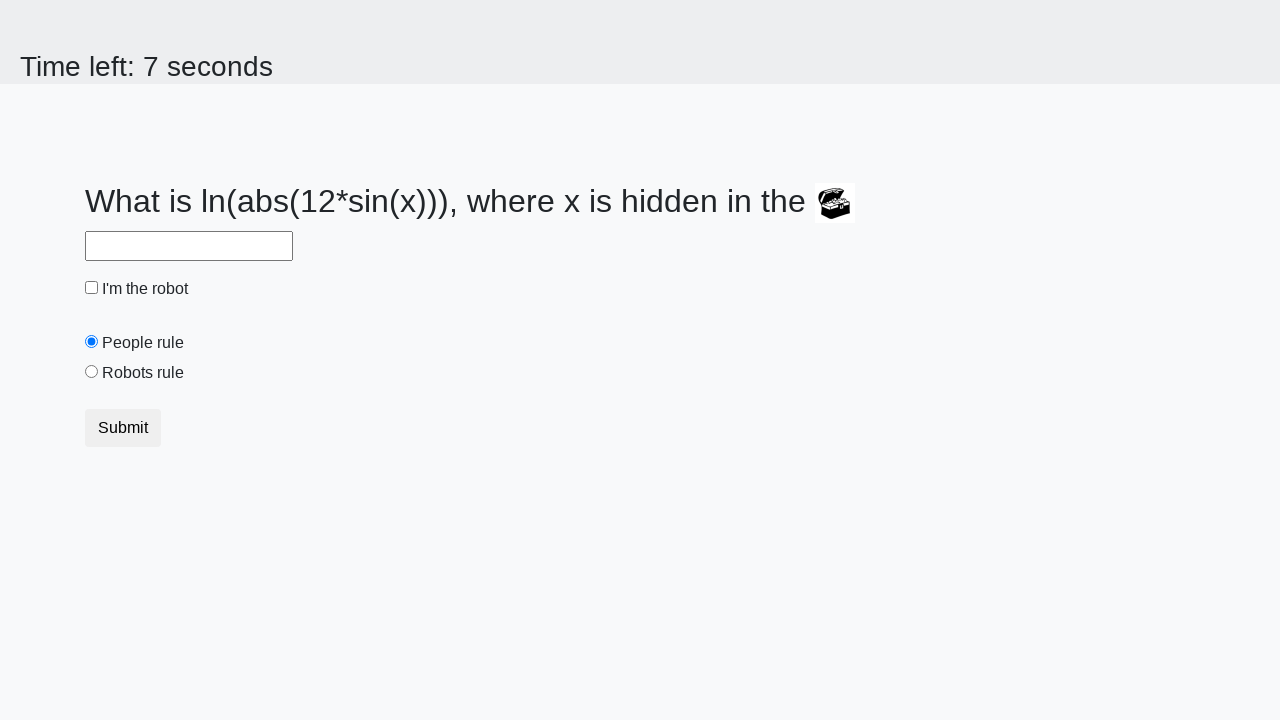